Tests marking all todo items as completed using the toggle all checkbox

Starting URL: https://demo.playwright.dev/todomvc

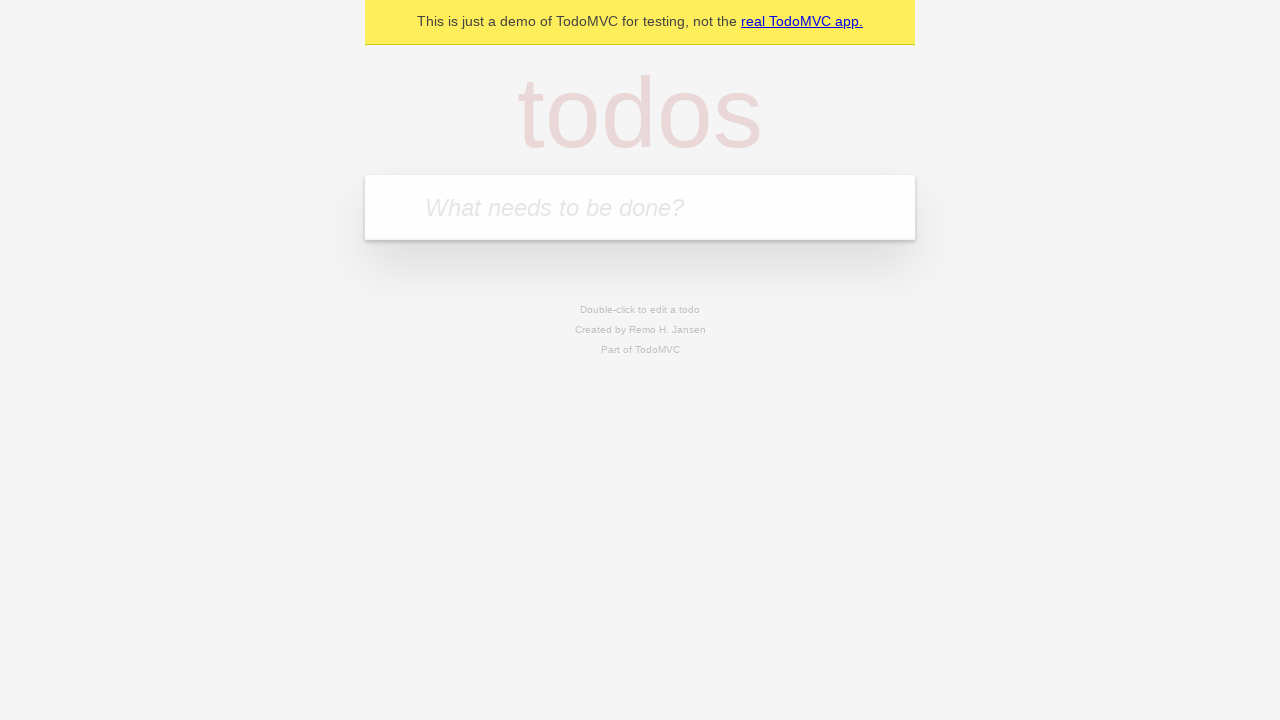

Located the 'What needs to be done?' input field
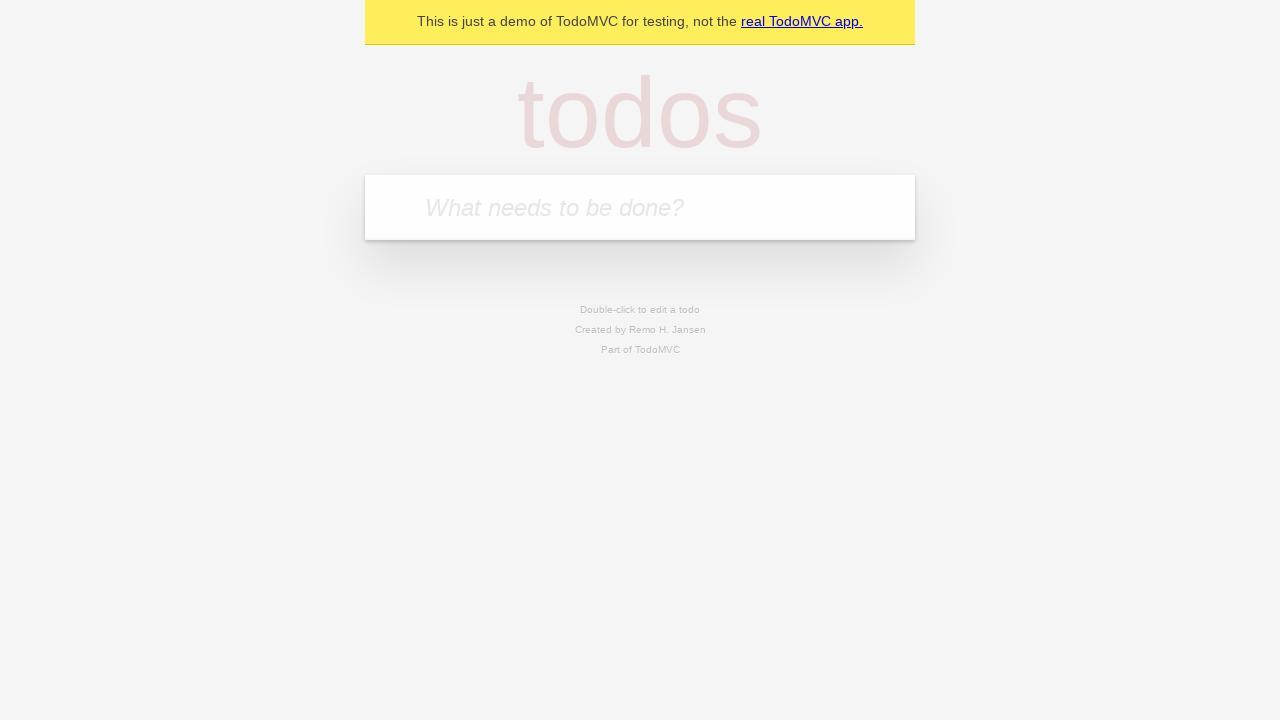

Filled todo input with 'buy some cheese' on internal:attr=[placeholder="What needs to be done?"i]
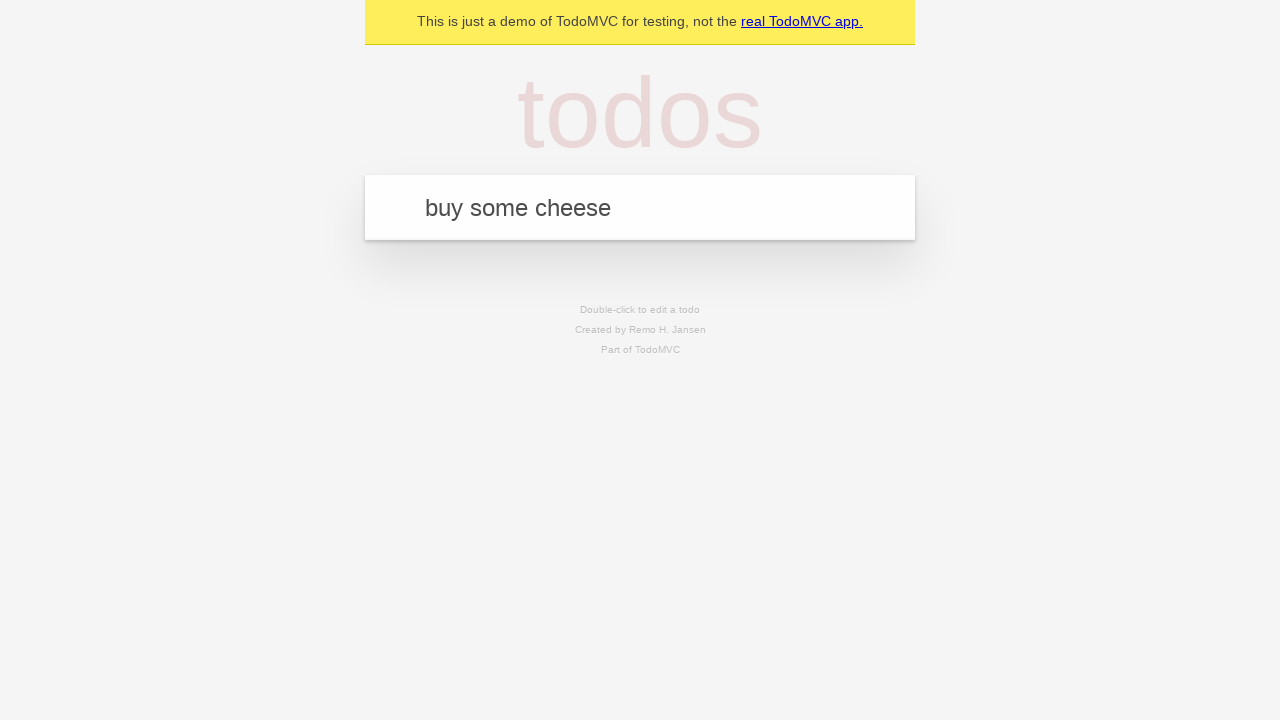

Pressed Enter to create todo 'buy some cheese' on internal:attr=[placeholder="What needs to be done?"i]
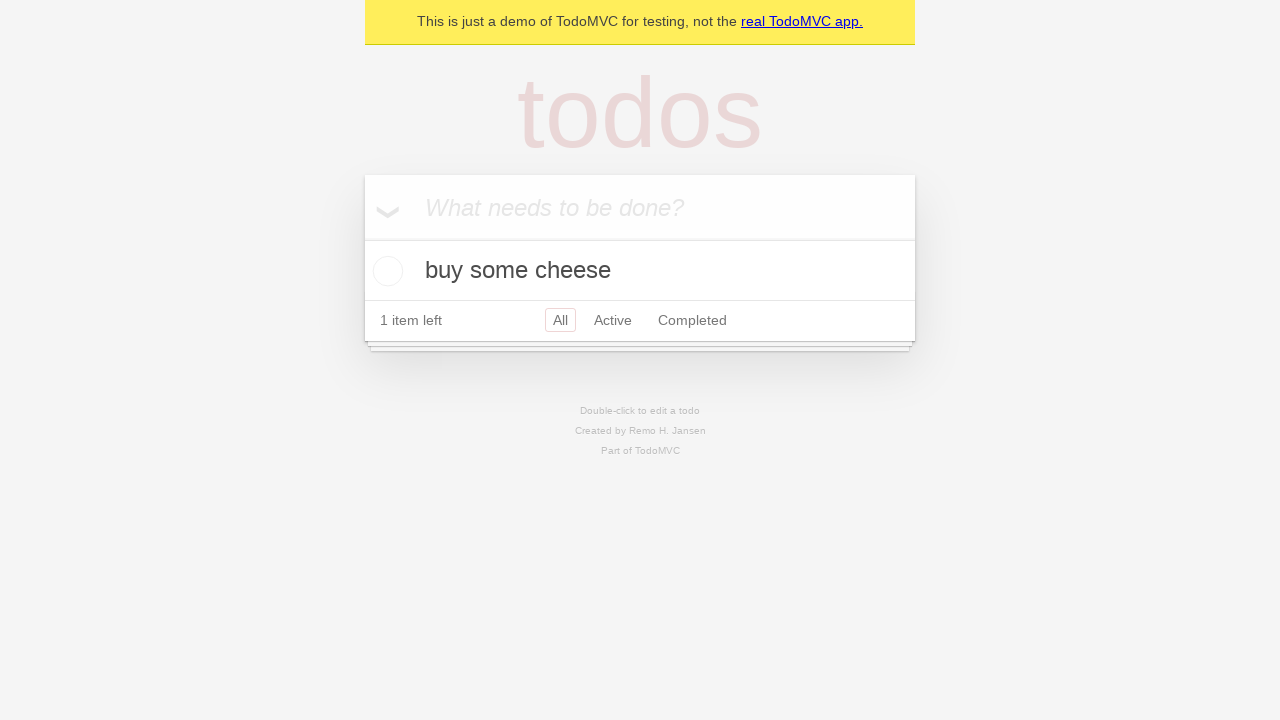

Filled todo input with 'feed the cat' on internal:attr=[placeholder="What needs to be done?"i]
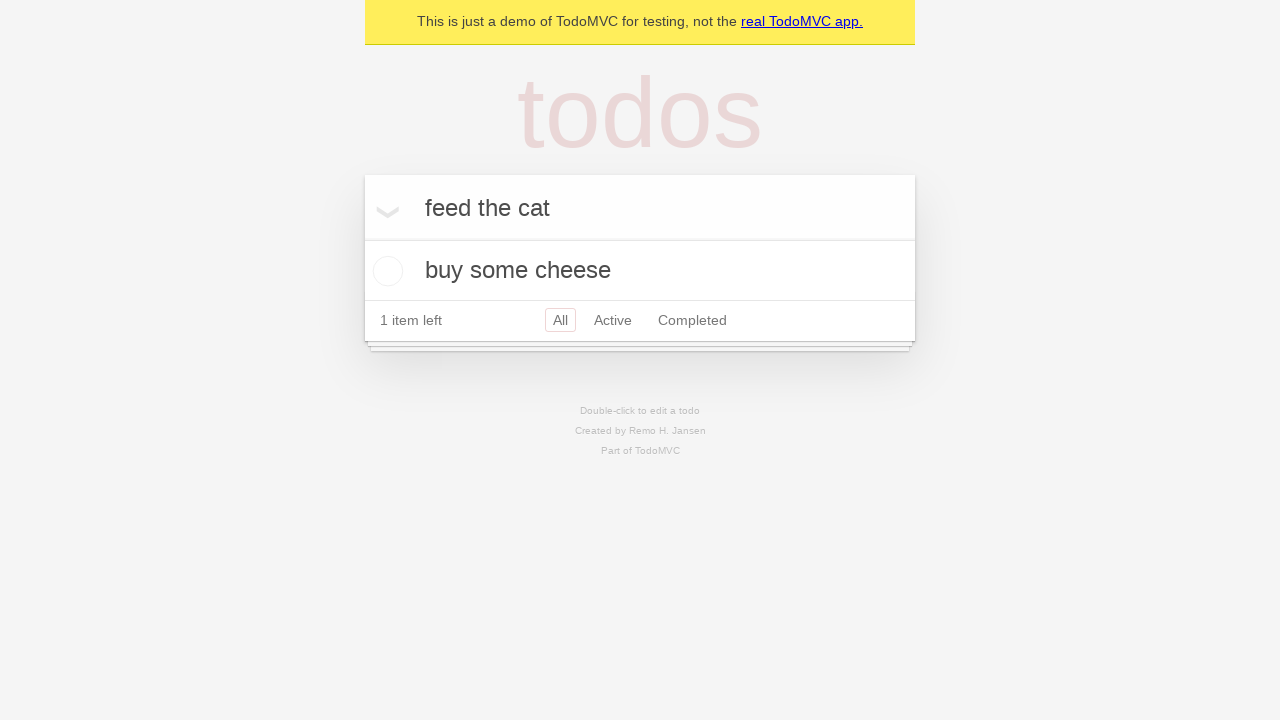

Pressed Enter to create todo 'feed the cat' on internal:attr=[placeholder="What needs to be done?"i]
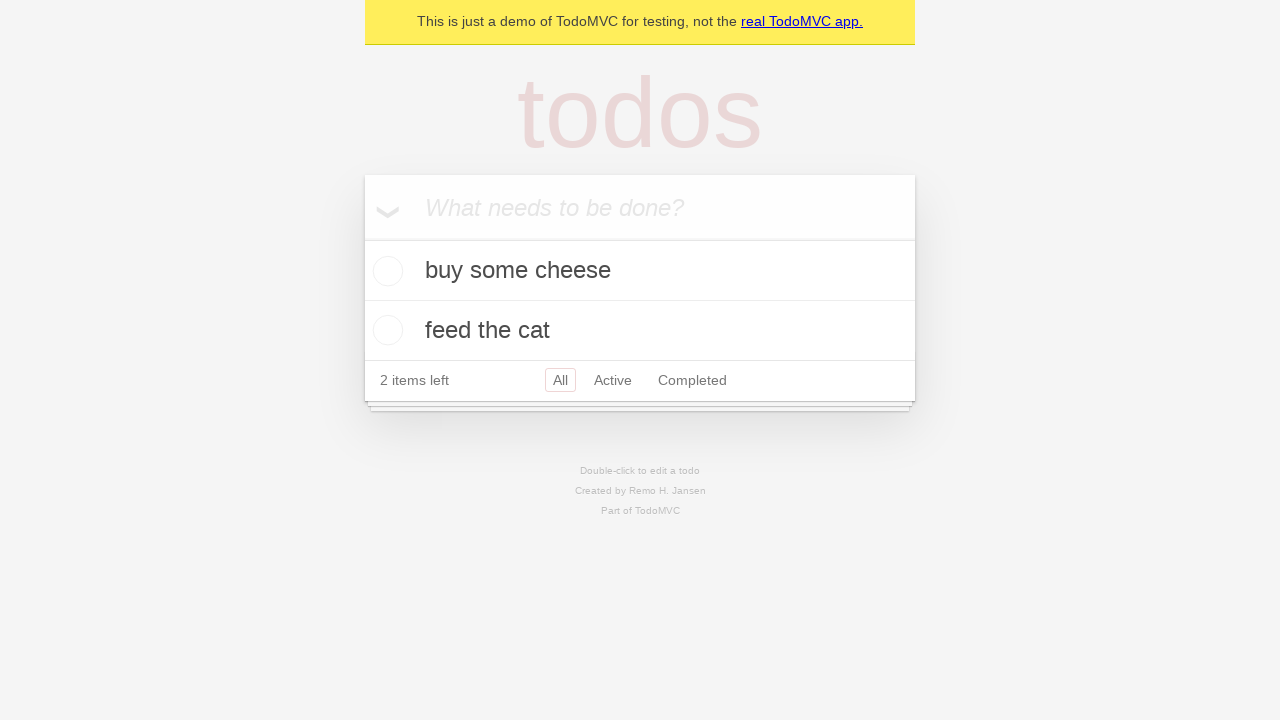

Filled todo input with 'book a doctors appointment' on internal:attr=[placeholder="What needs to be done?"i]
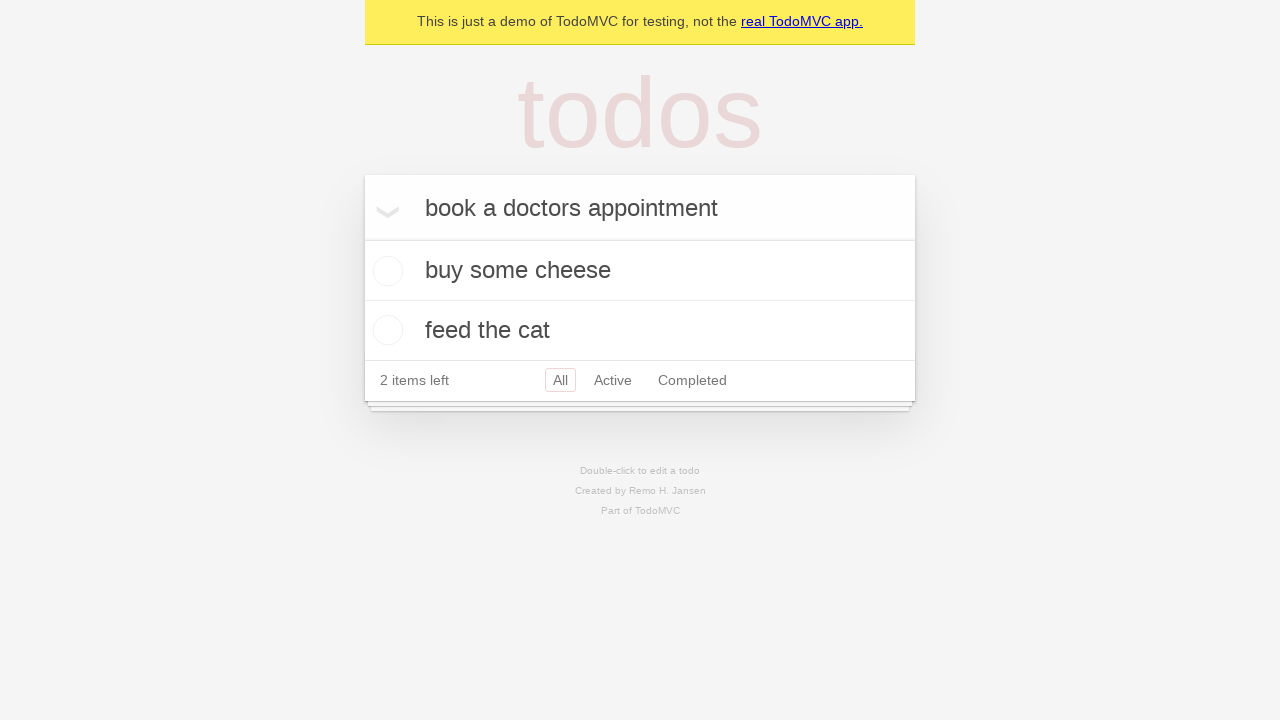

Pressed Enter to create todo 'book a doctors appointment' on internal:attr=[placeholder="What needs to be done?"i]
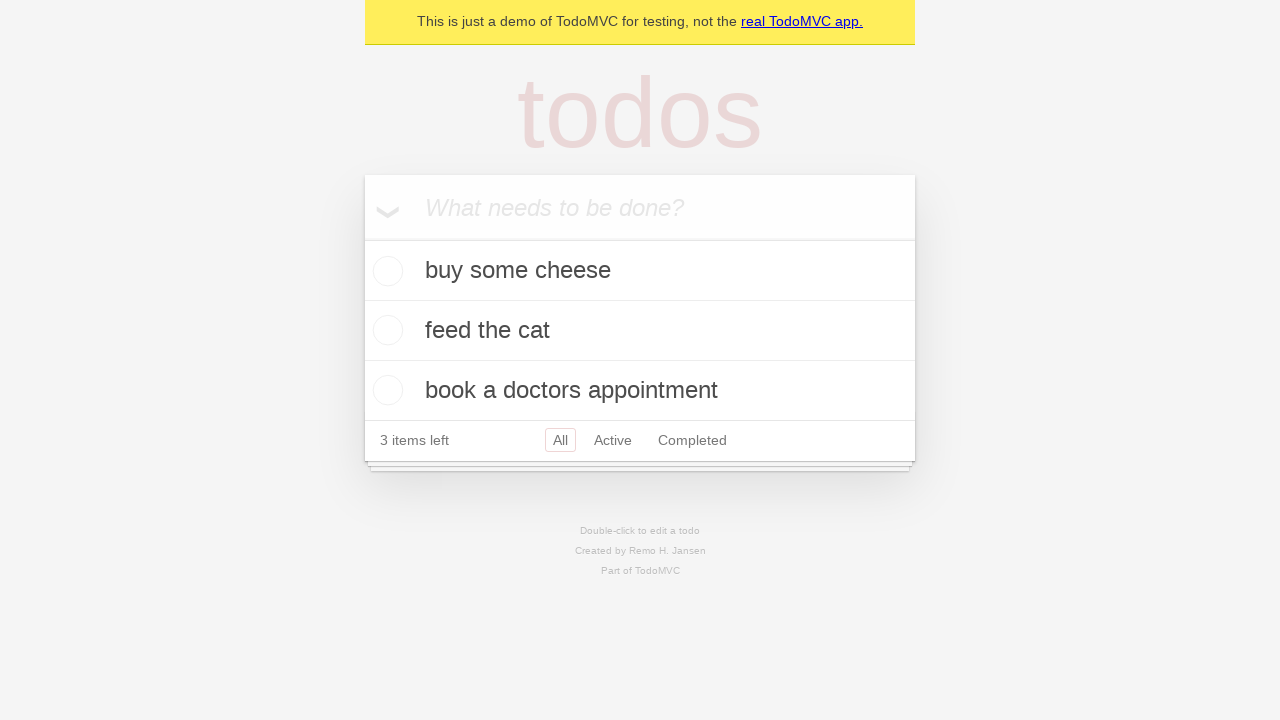

Waited for all three todo items to appear
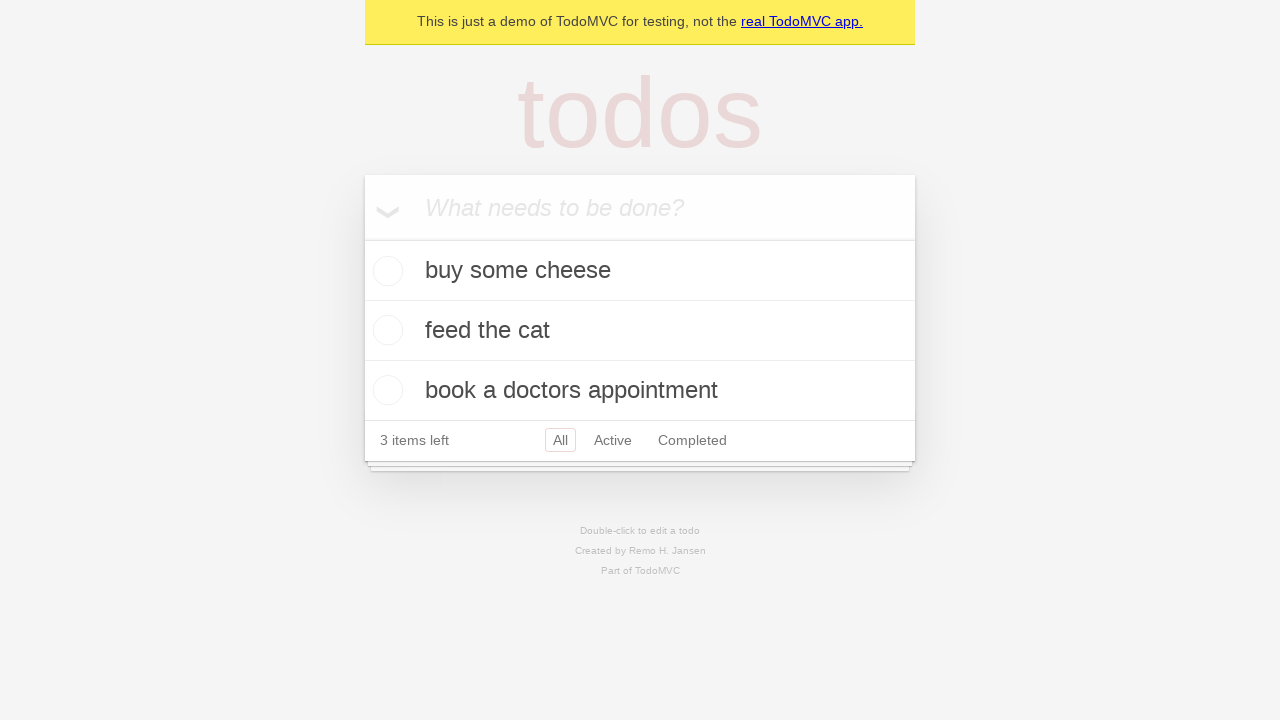

Clicked 'Mark all as complete' checkbox at (362, 238) on internal:label="Mark all as complete"i
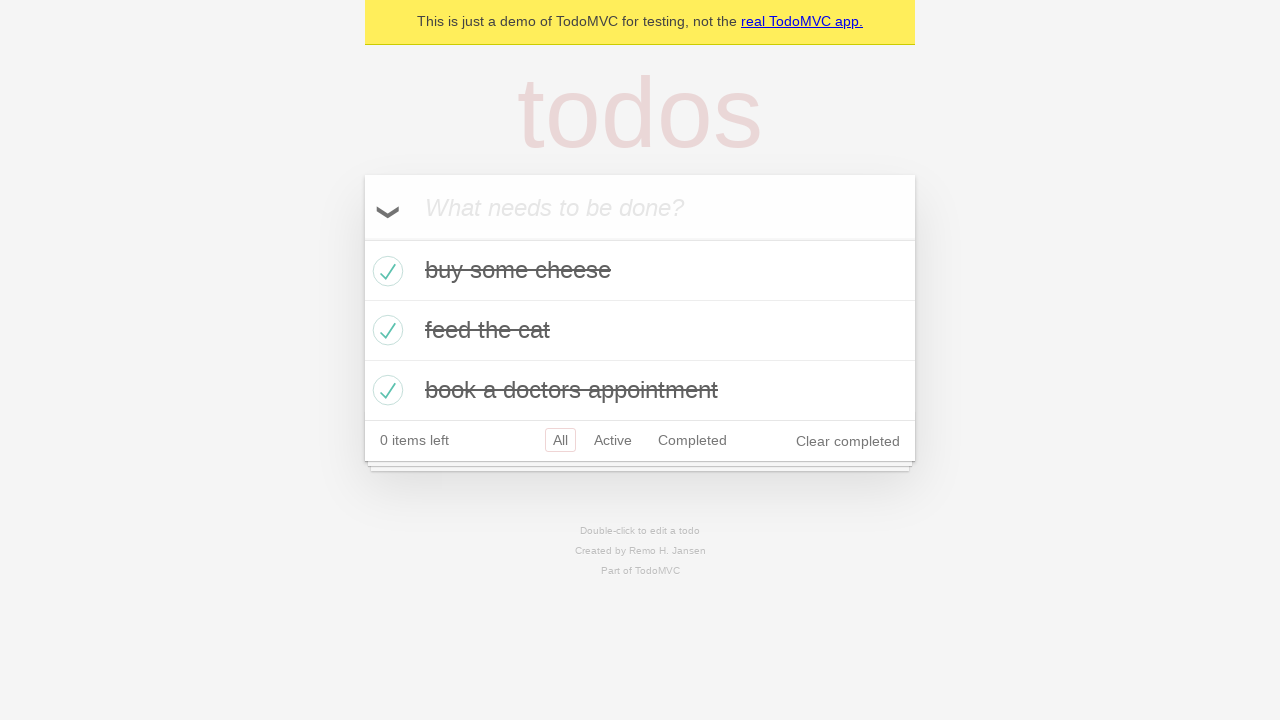

Waited for all todos to be marked as completed
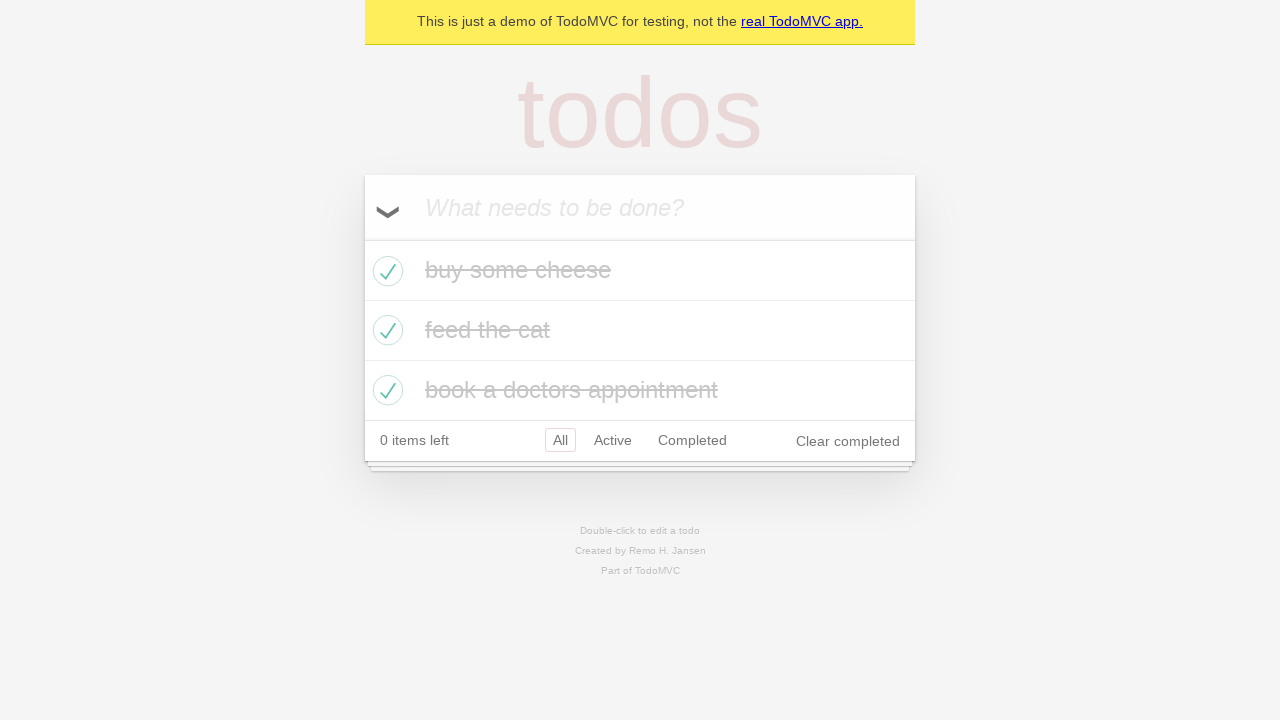

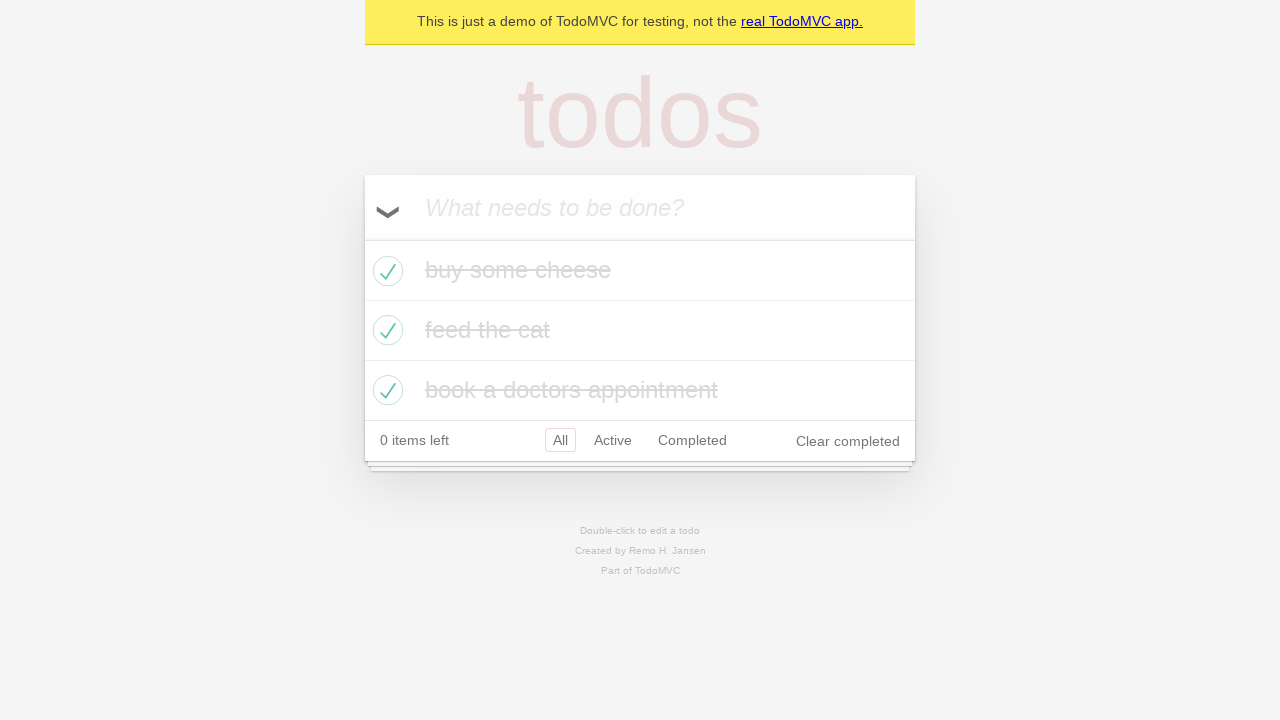